Tests JavaScript alert handling by clicking buttons that trigger confirm and prompt dialogs, then accepting them

Starting URL: https://the-internet.herokuapp.com/javascript_alerts

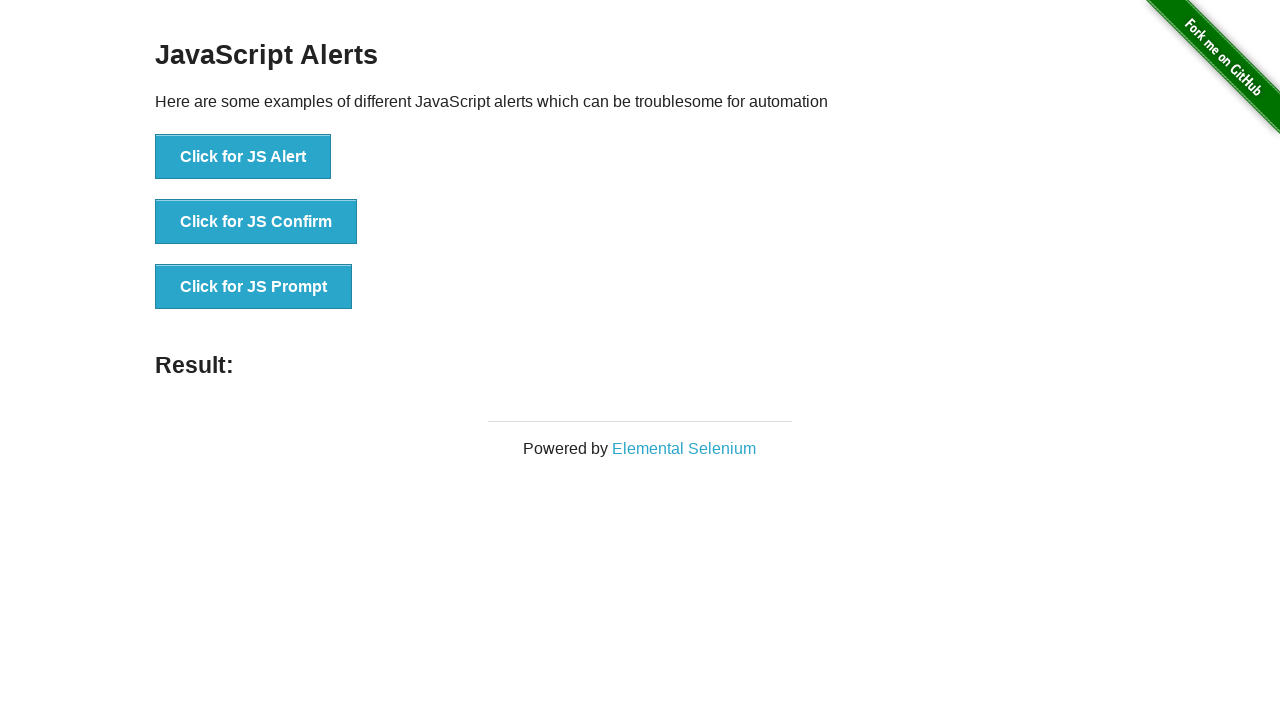

Clicked JS Confirm button and accepted the dialog at (256, 222) on xpath=//button[text()='Click for JS Confirm']
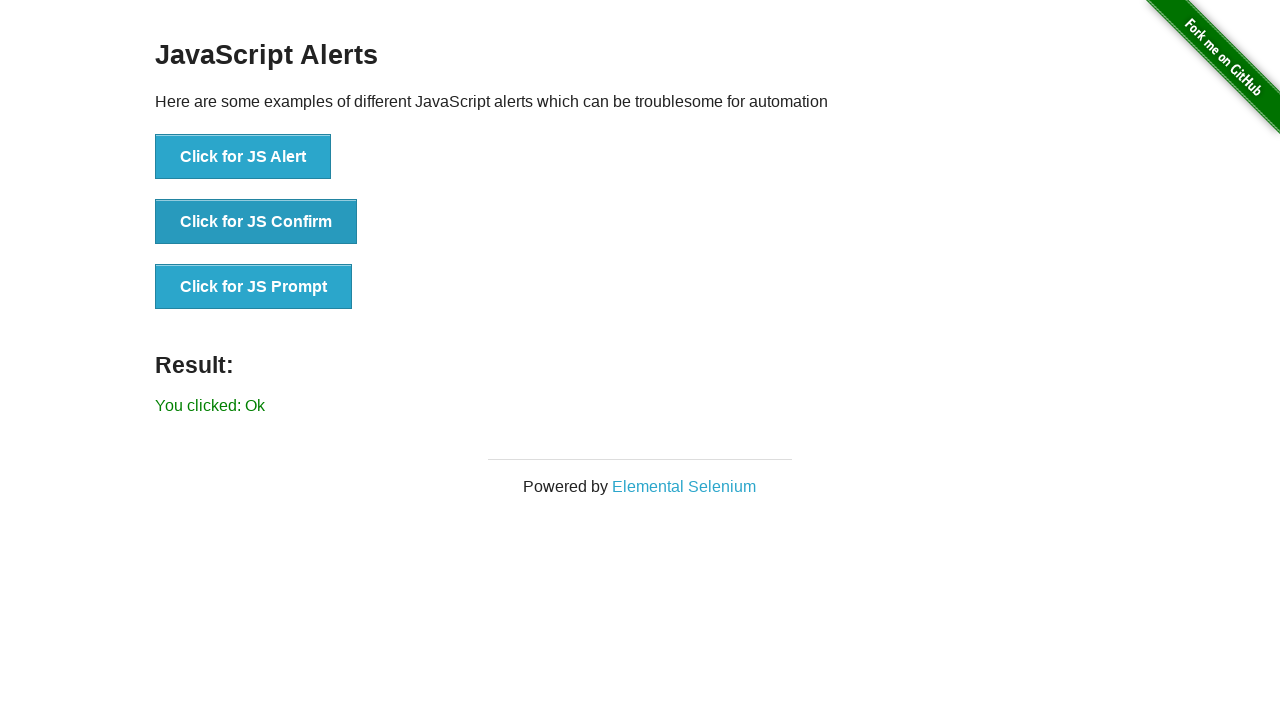

Clicked JS Prompt button and accepted the dialog with text 'Learning switch To' at (254, 287) on xpath=//button[text()='Click for JS Prompt']
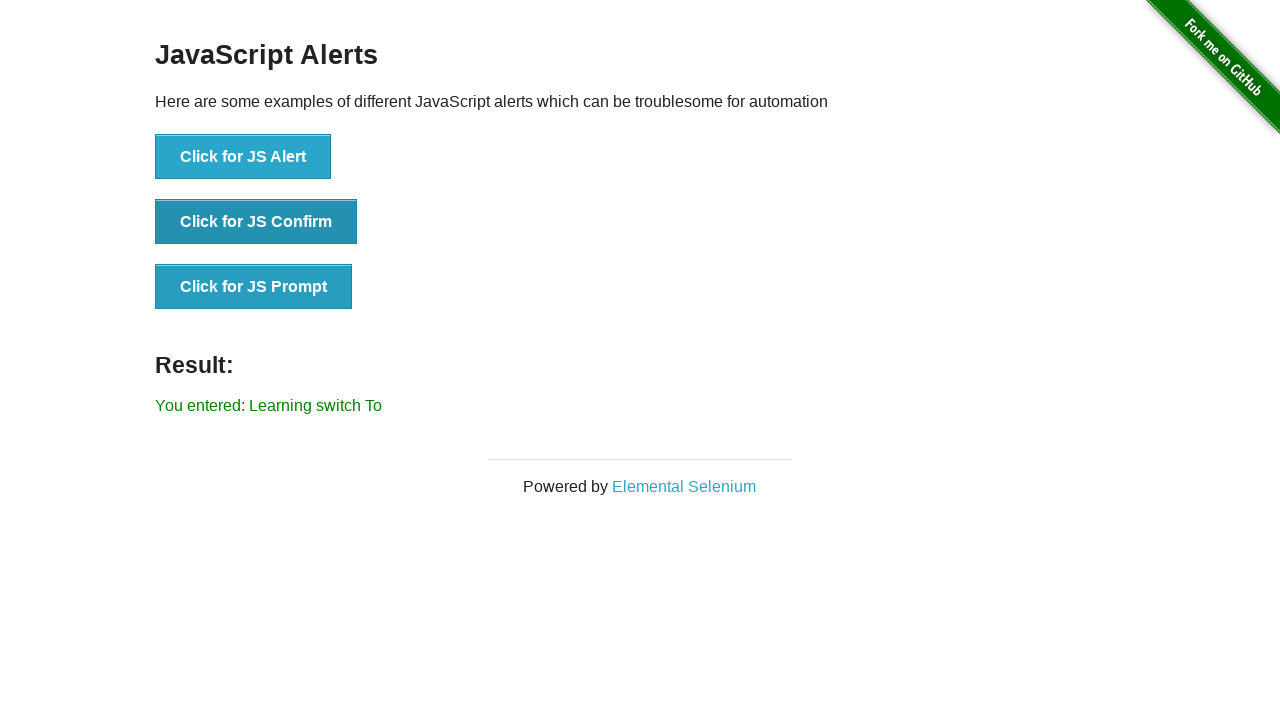

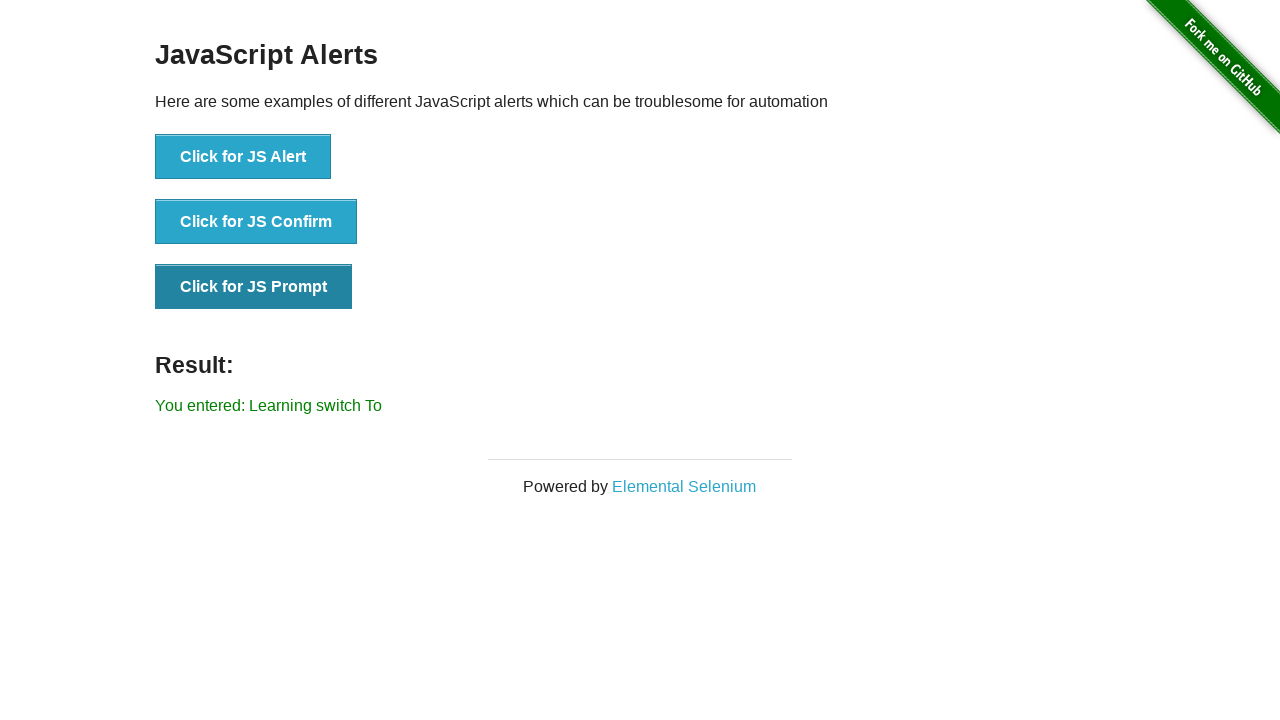